Tests drag and drop functionality by moving two images from a gallery into a trash container within an iframe

Starting URL: https://www.globalsqa.com/demo-site/draganddrop/#Photo%20Manager

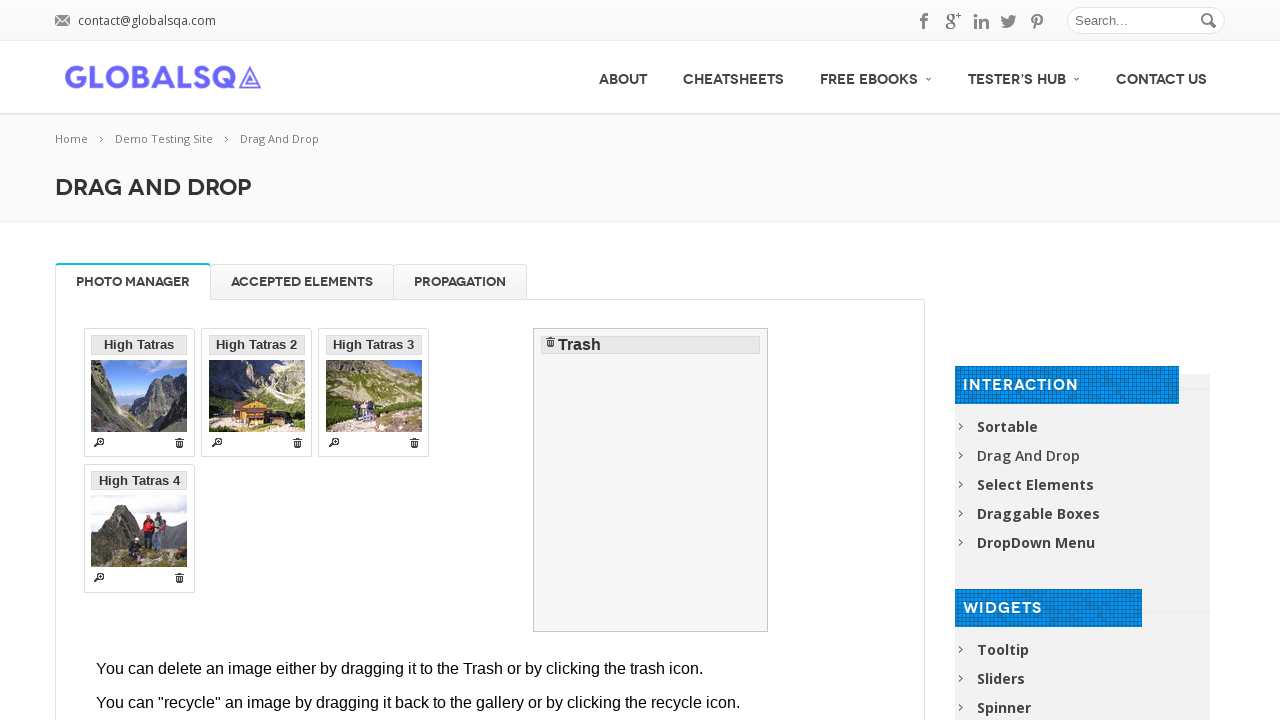

Located iframe containing drag and drop demo
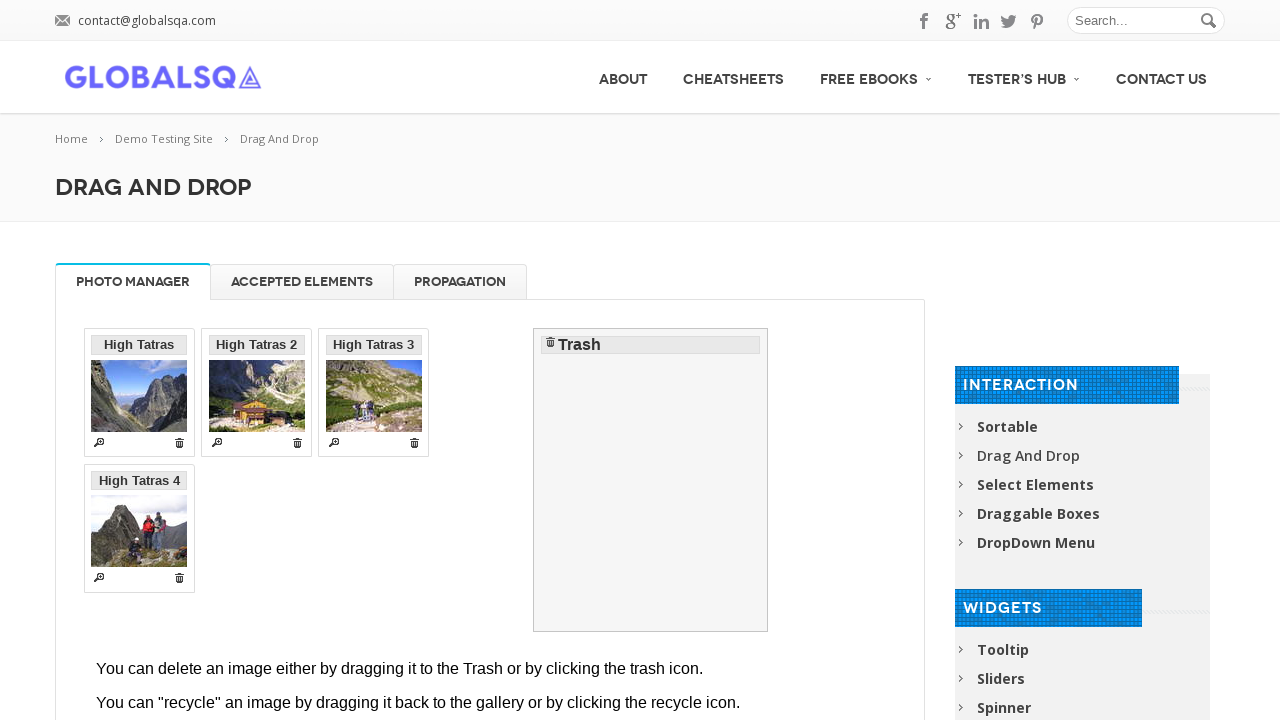

Located first image in gallery
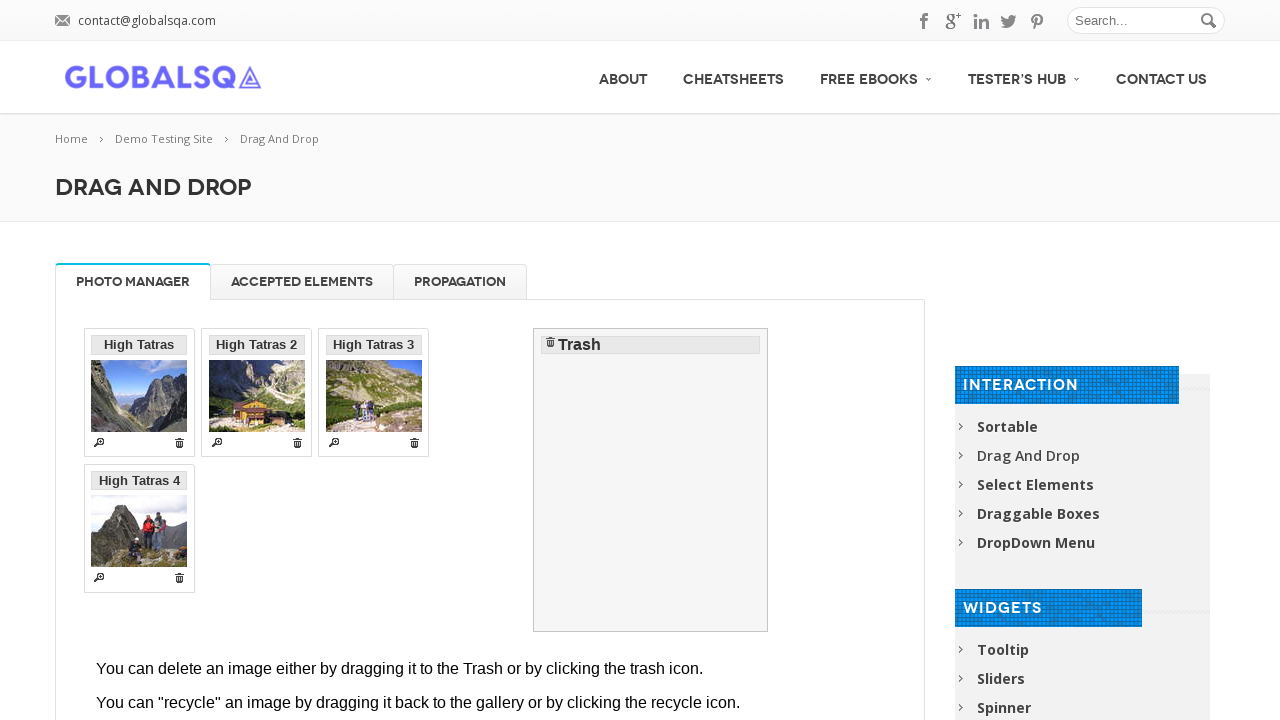

Located second image in gallery
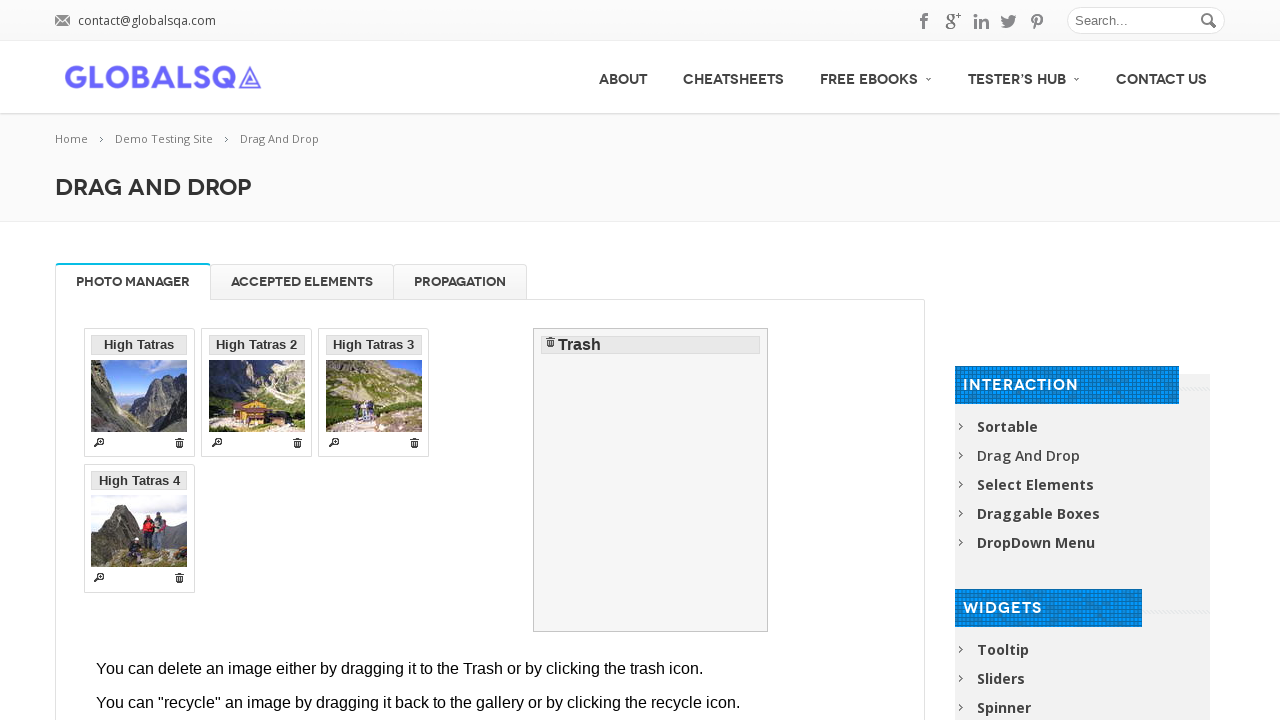

Located trash container
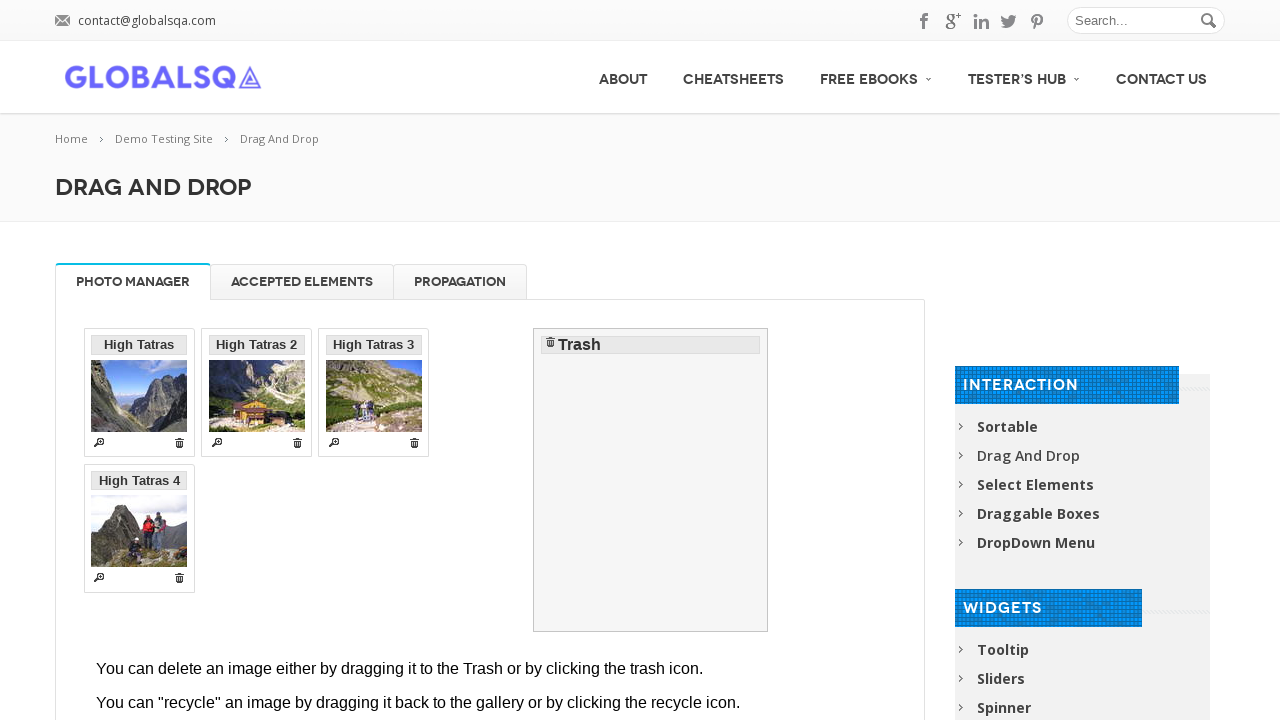

Dragged first image to trash container at (651, 480)
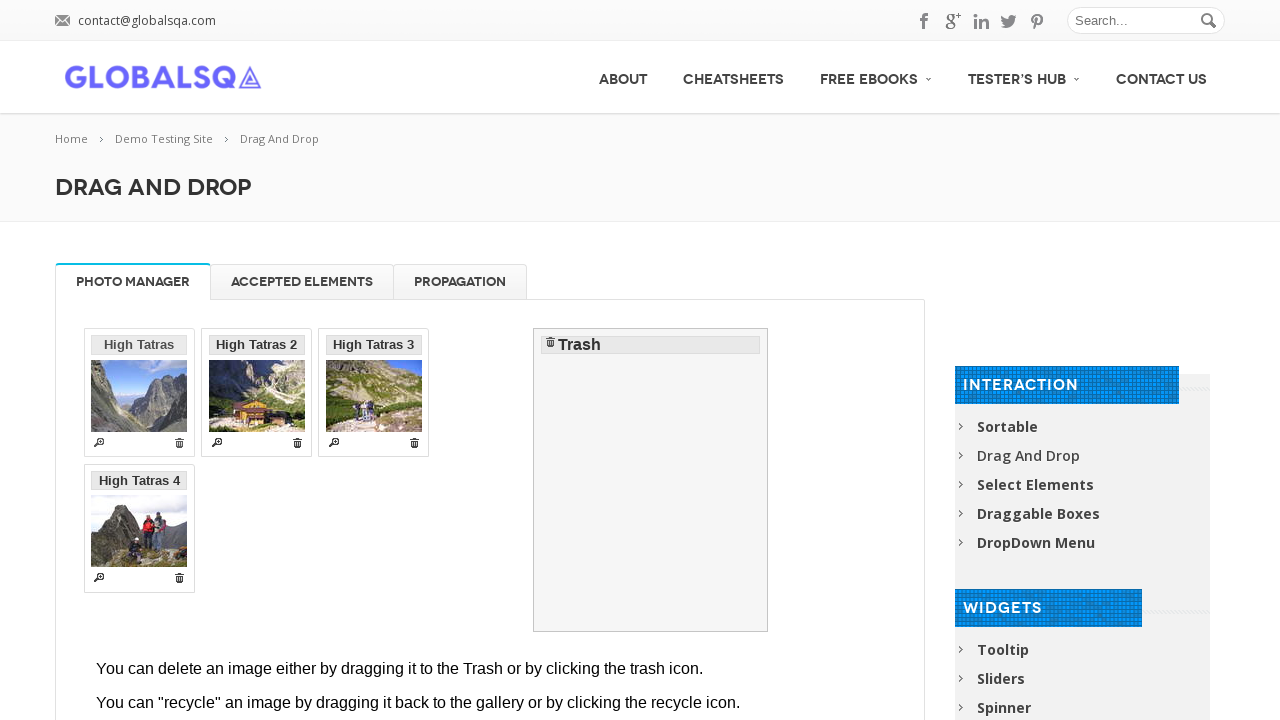

Dragged second image to trash container at (651, 480)
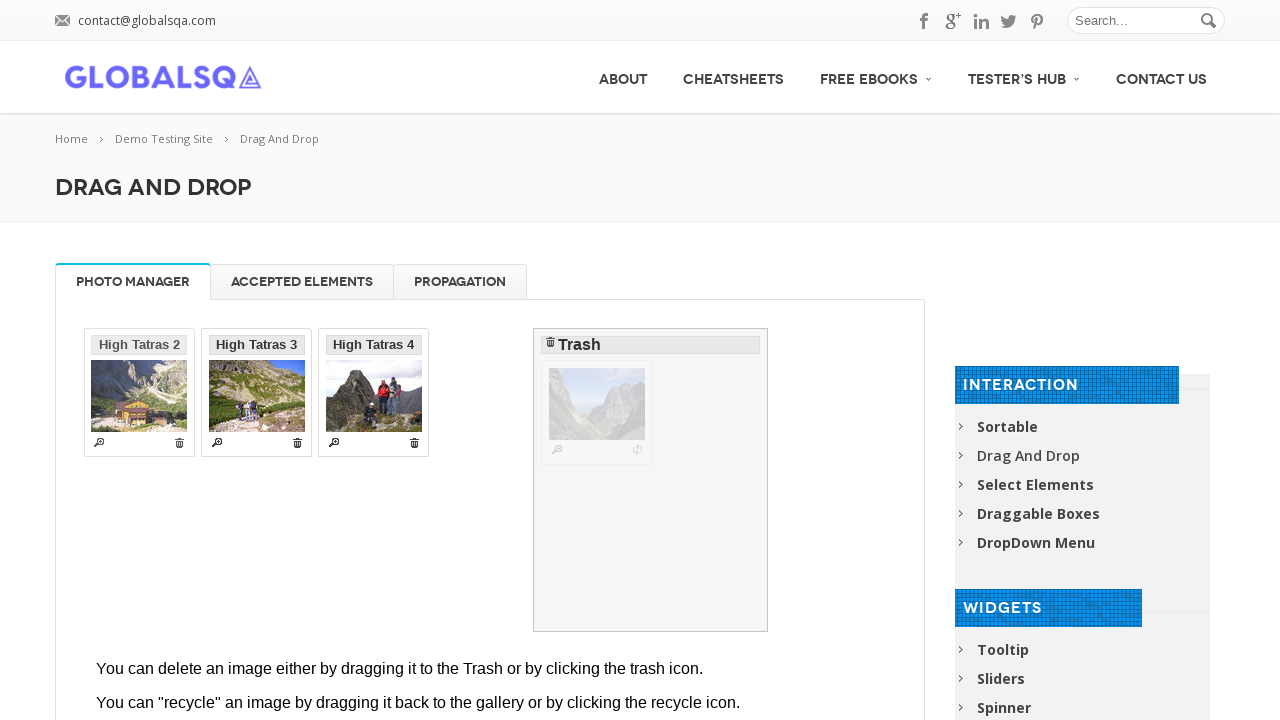

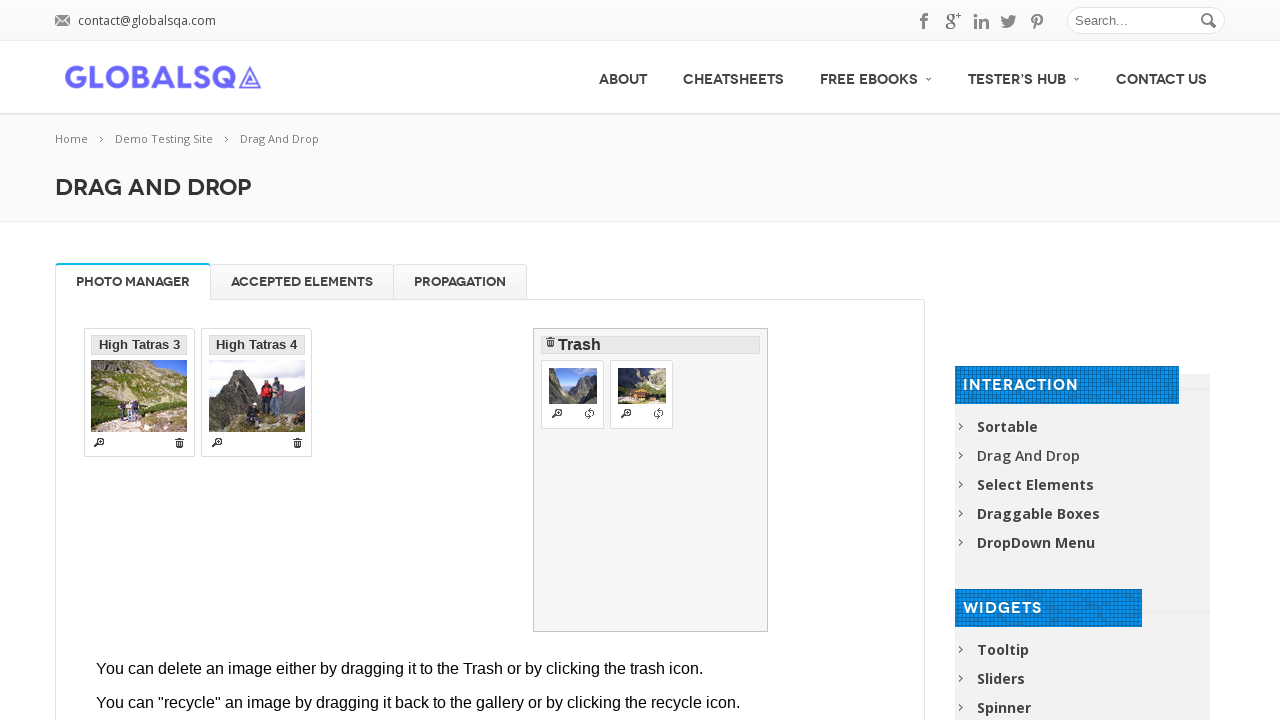